Tests alert popup handling workflow by clicking on a biometric devices link and accepting the alert that appears

Starting URL: https://uidai.gov.in/ecosystem/authentication-devices-documents.html

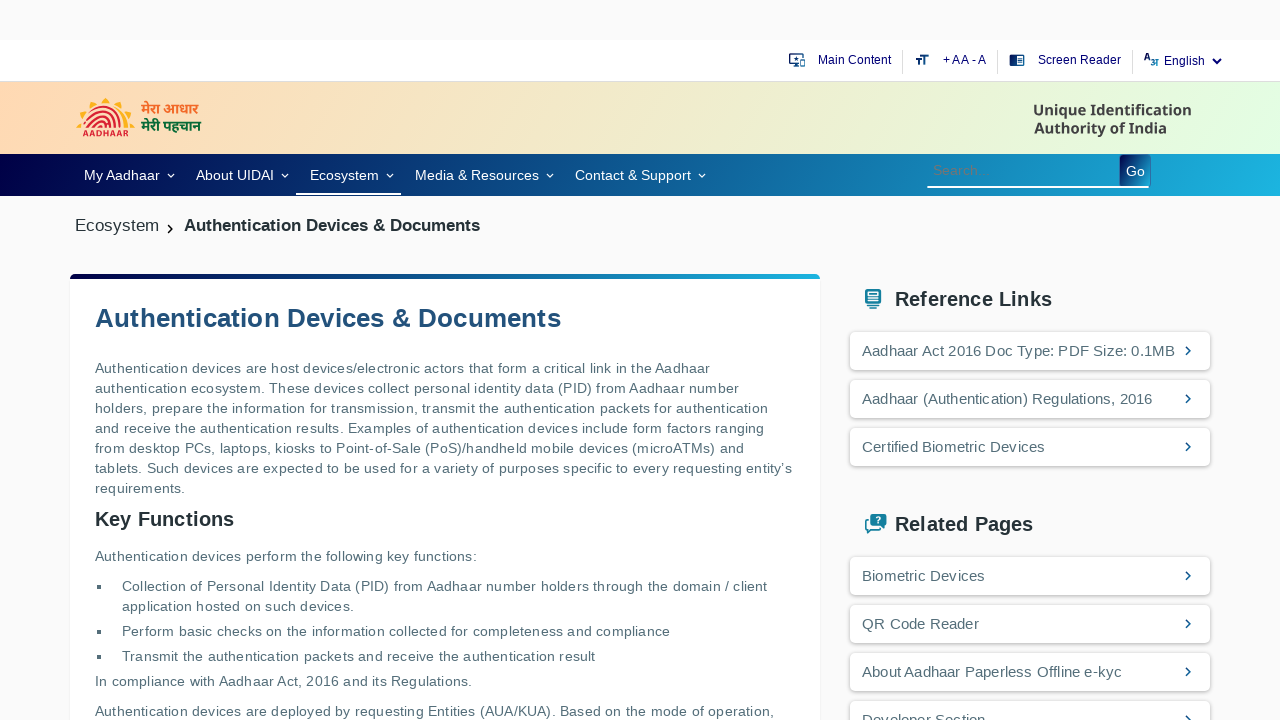

Clicked on biometric devices link at (1030, 447) on xpath=//*[@id='tjmod-755']/div[2]/div/ul/li[3]/a
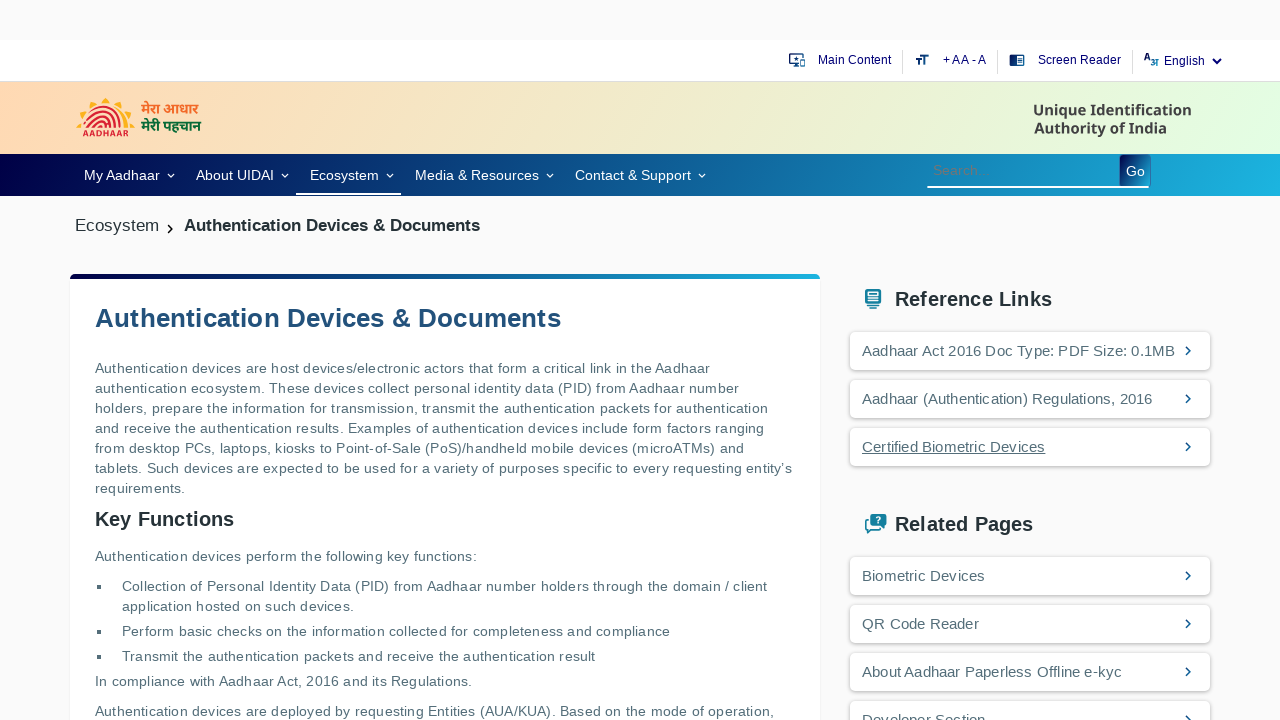

Set up alert dialog handler to accept
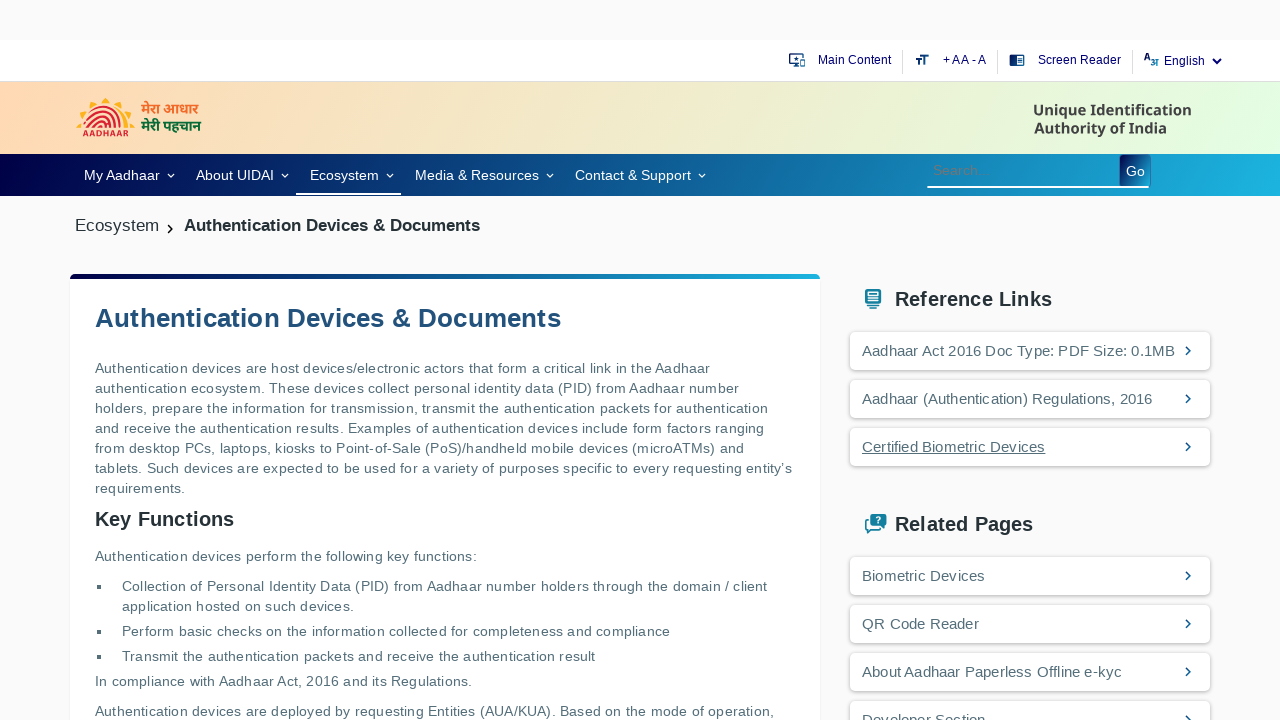

Waited for page to reach networkidle state after alert acceptance
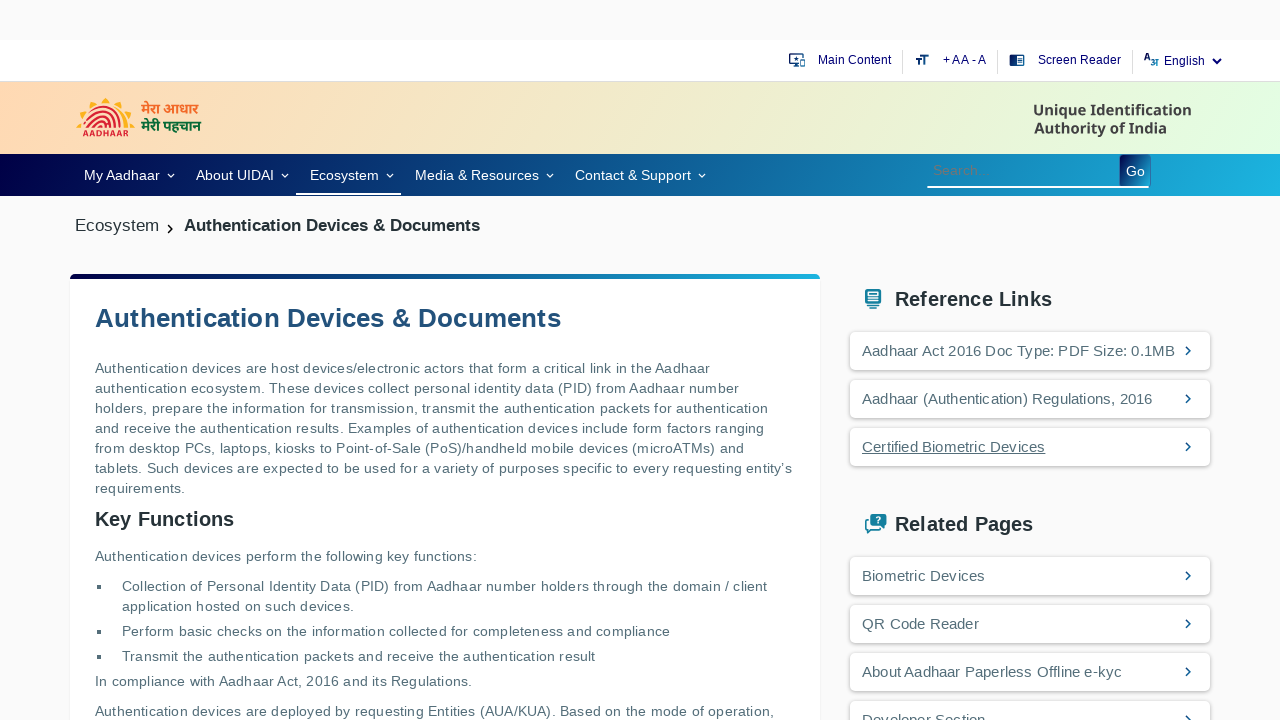

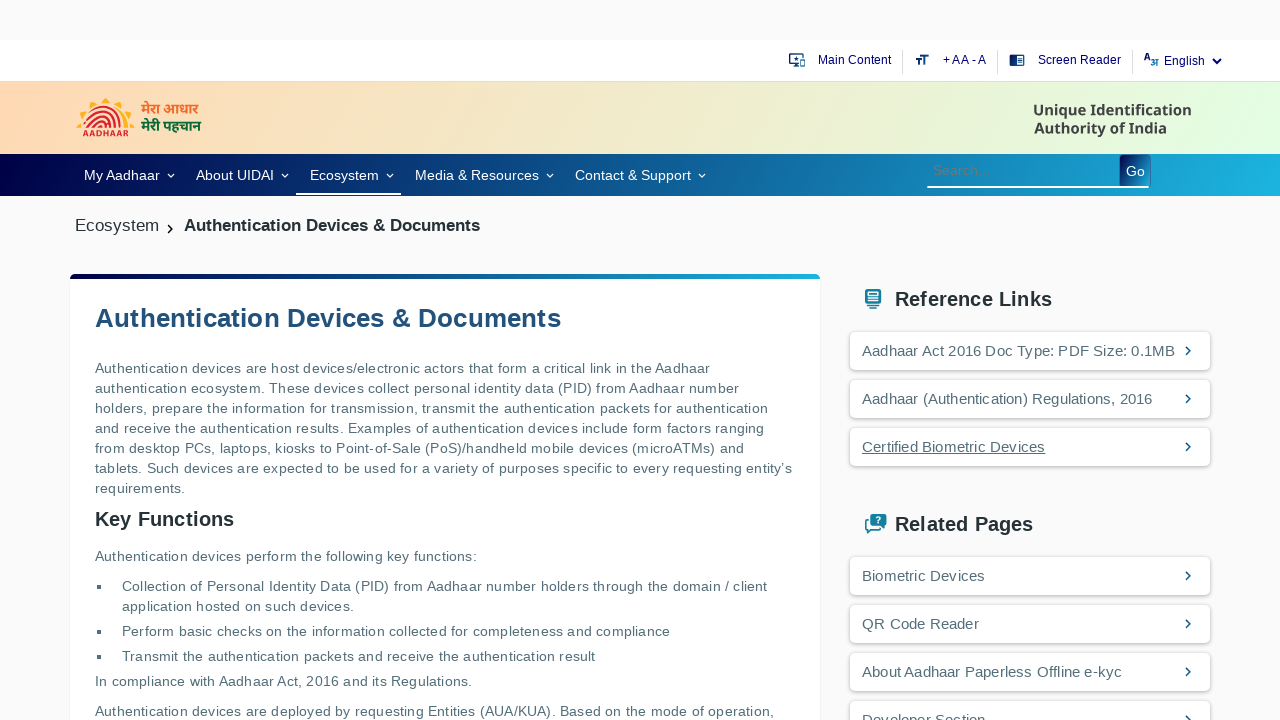